Tests drag-and-drop functionality by dragging an element and dropping it onto a target area on the jQuery UI demo page

Starting URL: https://jqueryui.com/droppable/

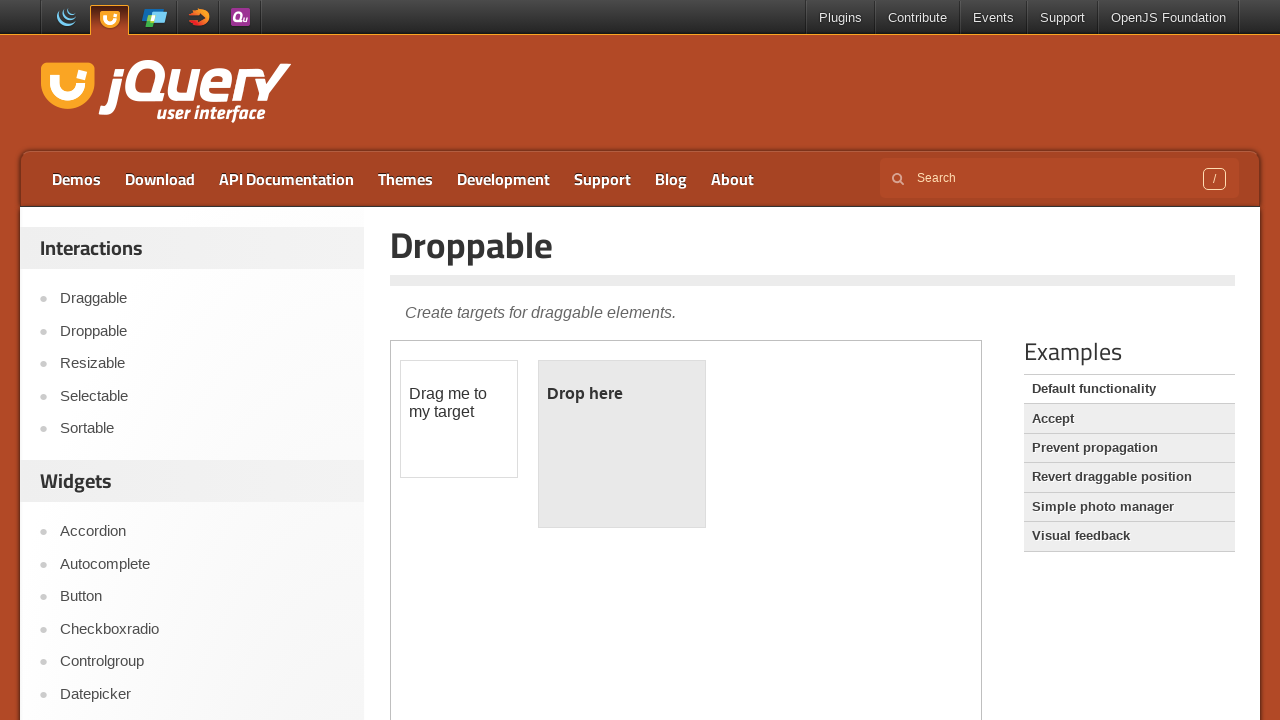

Scrolled down 350 pixels to view the drag-and-drop demo area
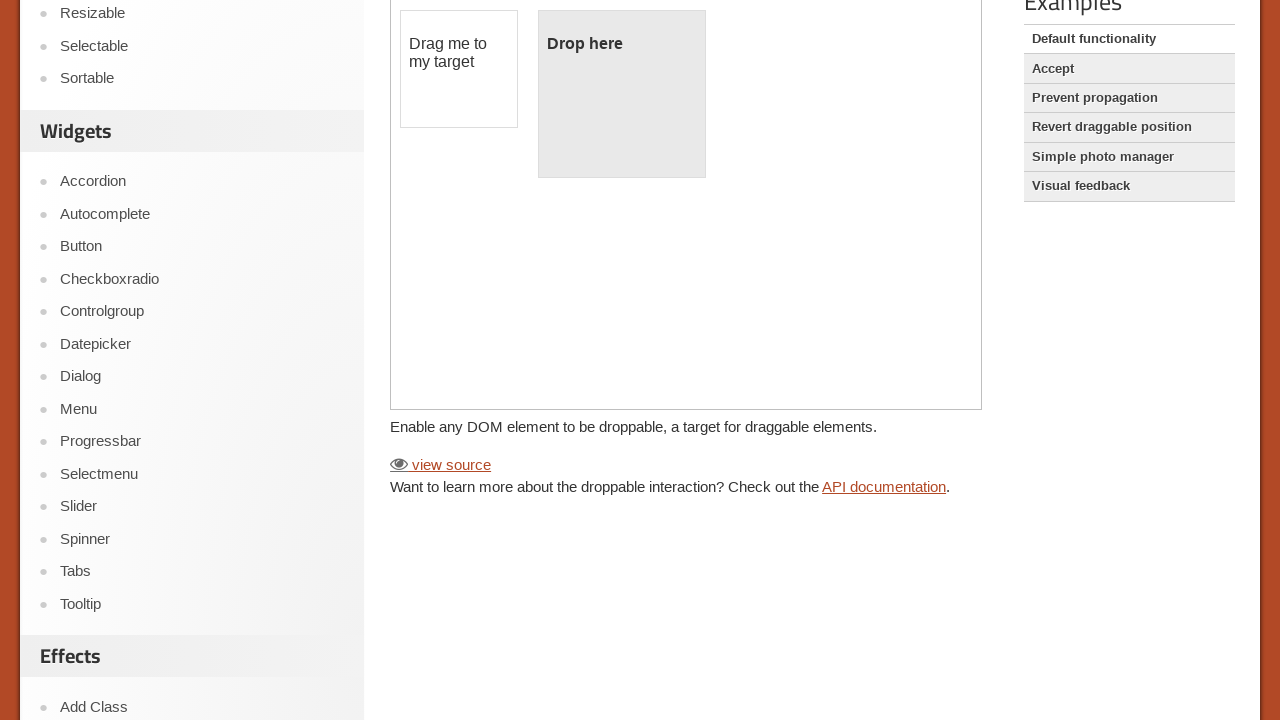

Located the iframe containing the jQuery UI drag-and-drop demo
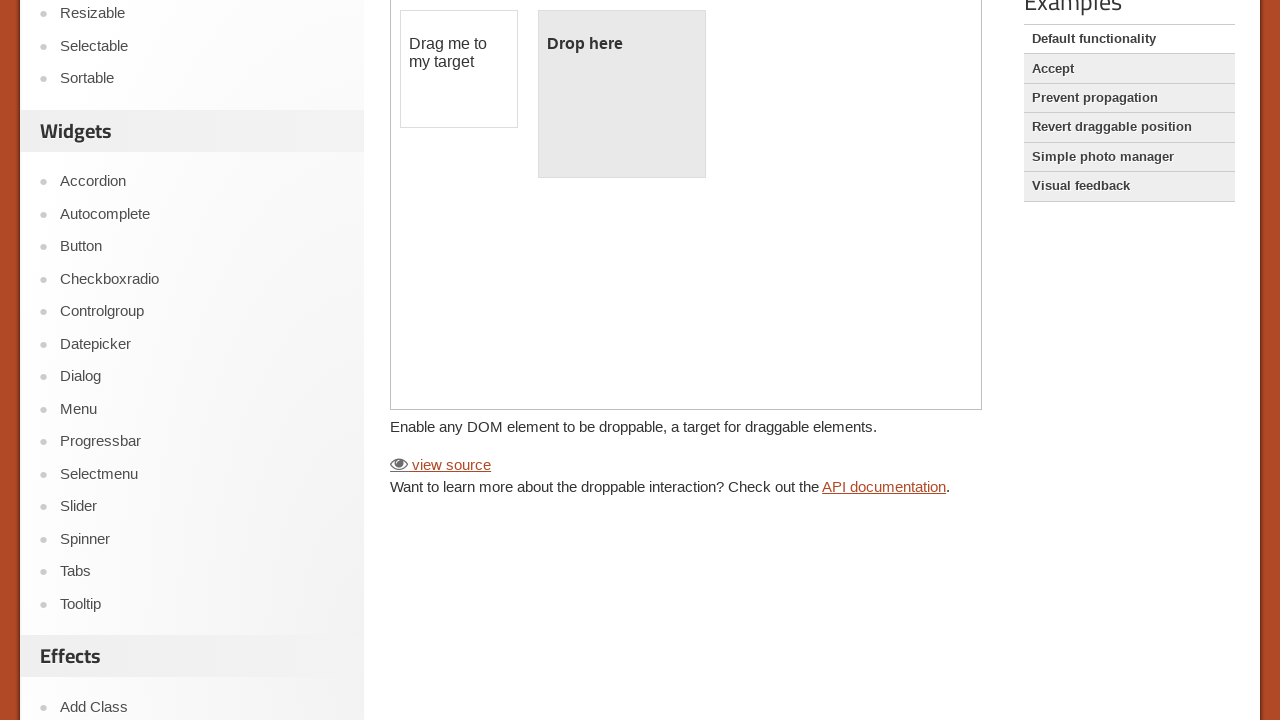

Found the draggable element with ID 'draggable'
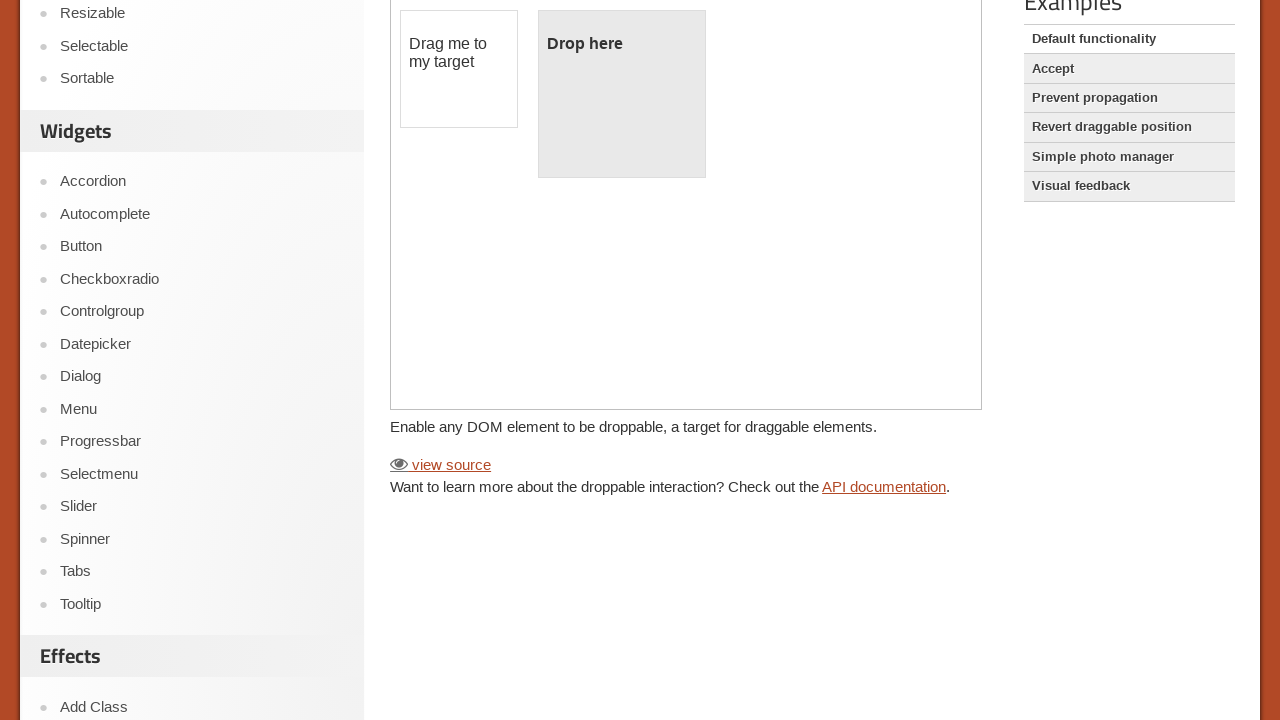

Found the droppable target element with ID 'droppable'
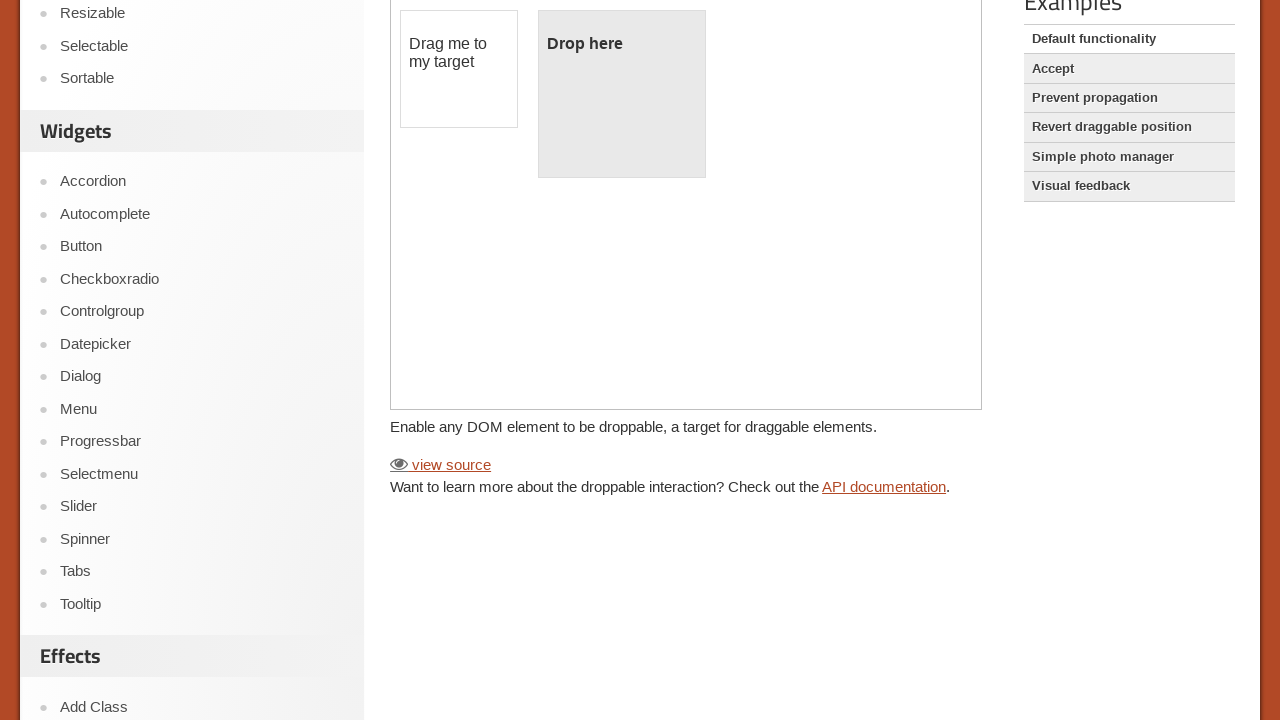

Dragged the draggable element and dropped it onto the droppable target area at (622, 94)
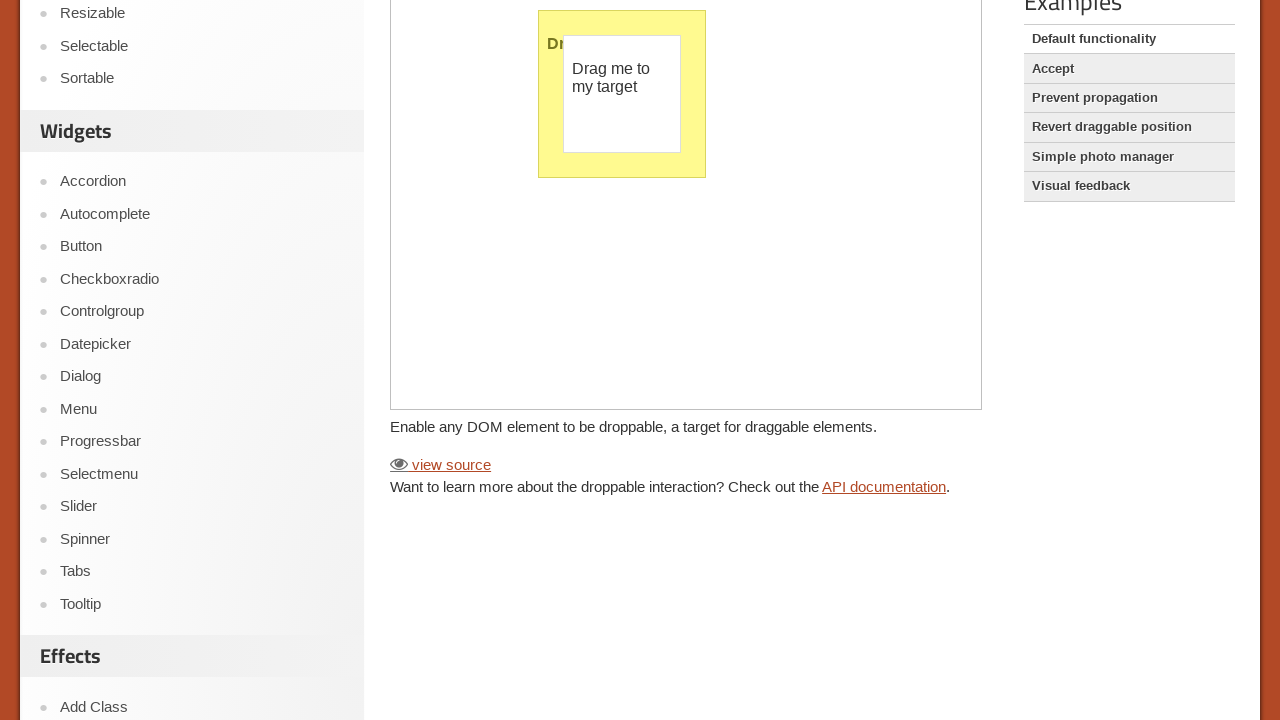

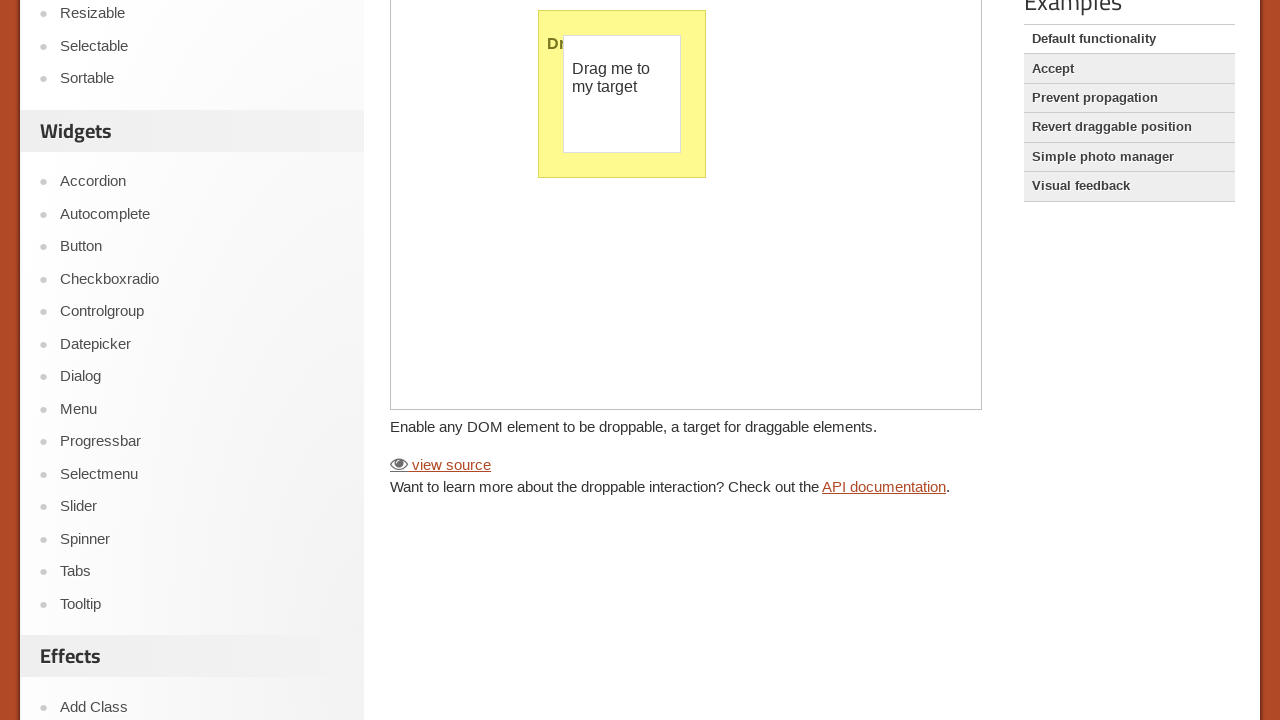